Tests page scrolling functionality by scrolling down the Flipkart homepage 10 times in increments of 600 pixels

Starting URL: https://www.flipkart.com/

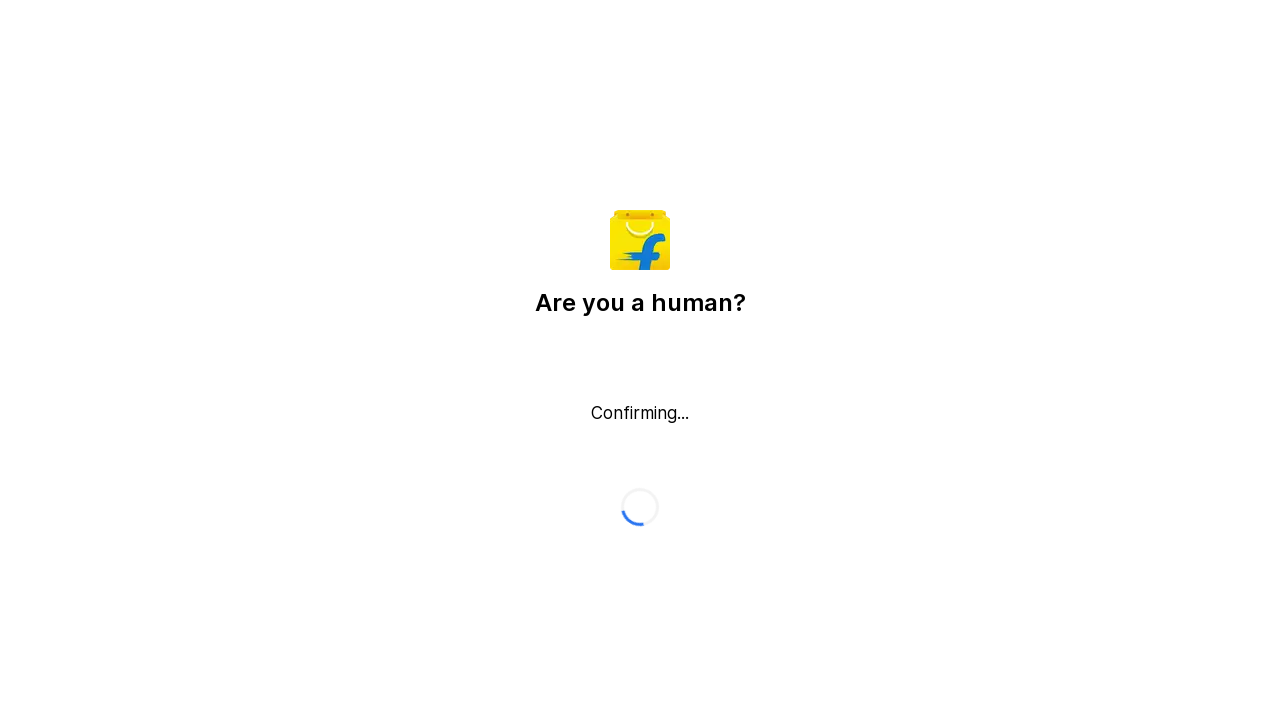

Scrolled down by 600 pixels (scroll iteration 1/10)
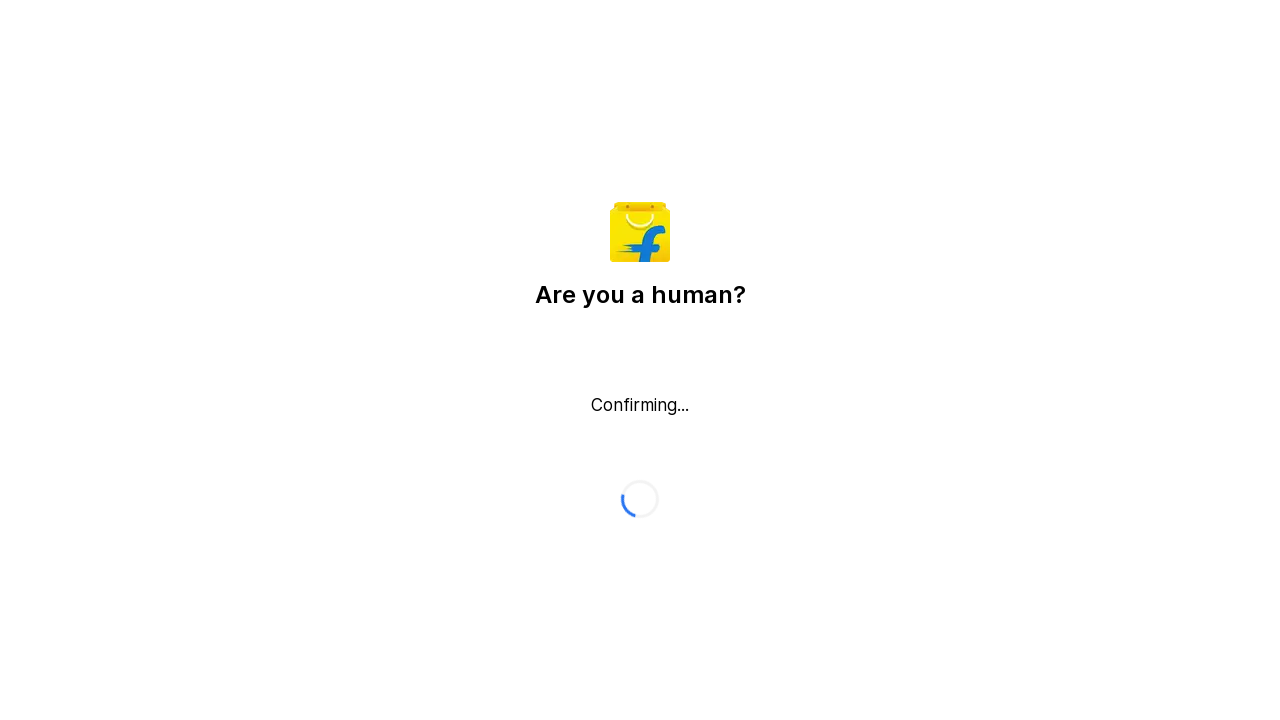

Waited 1000ms for content to load after scroll 1
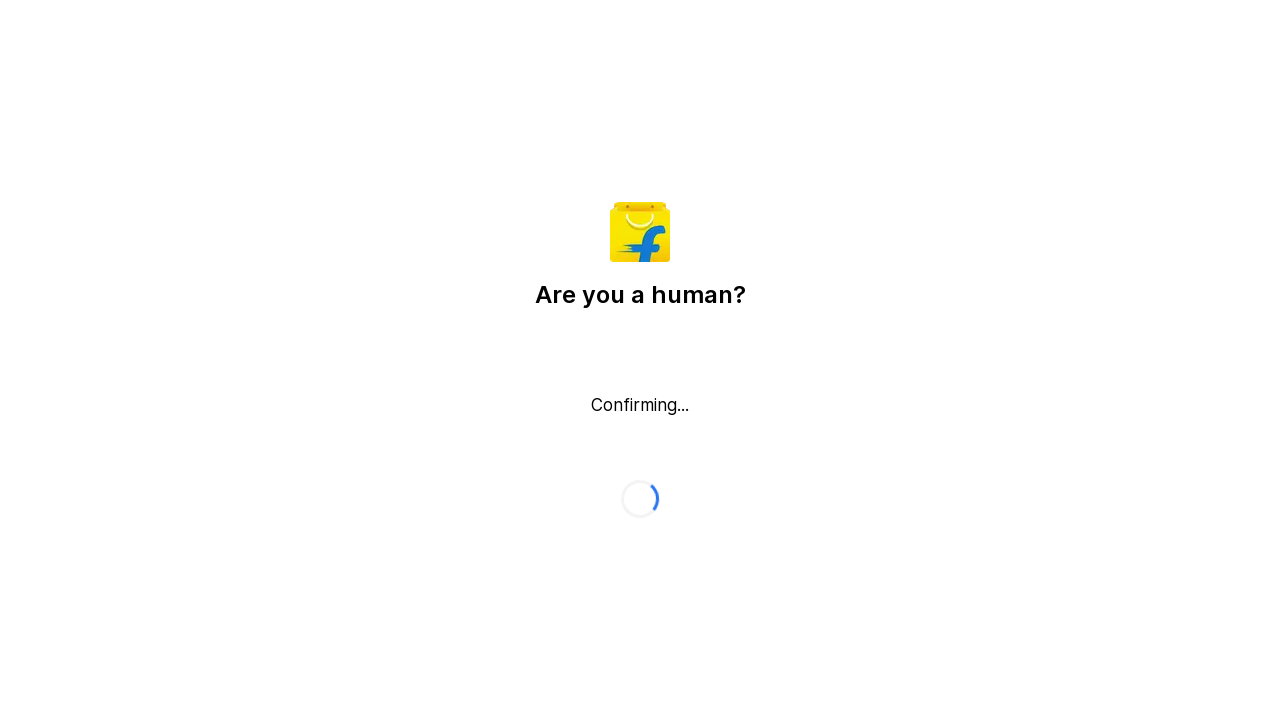

Scrolled down by 600 pixels (scroll iteration 2/10)
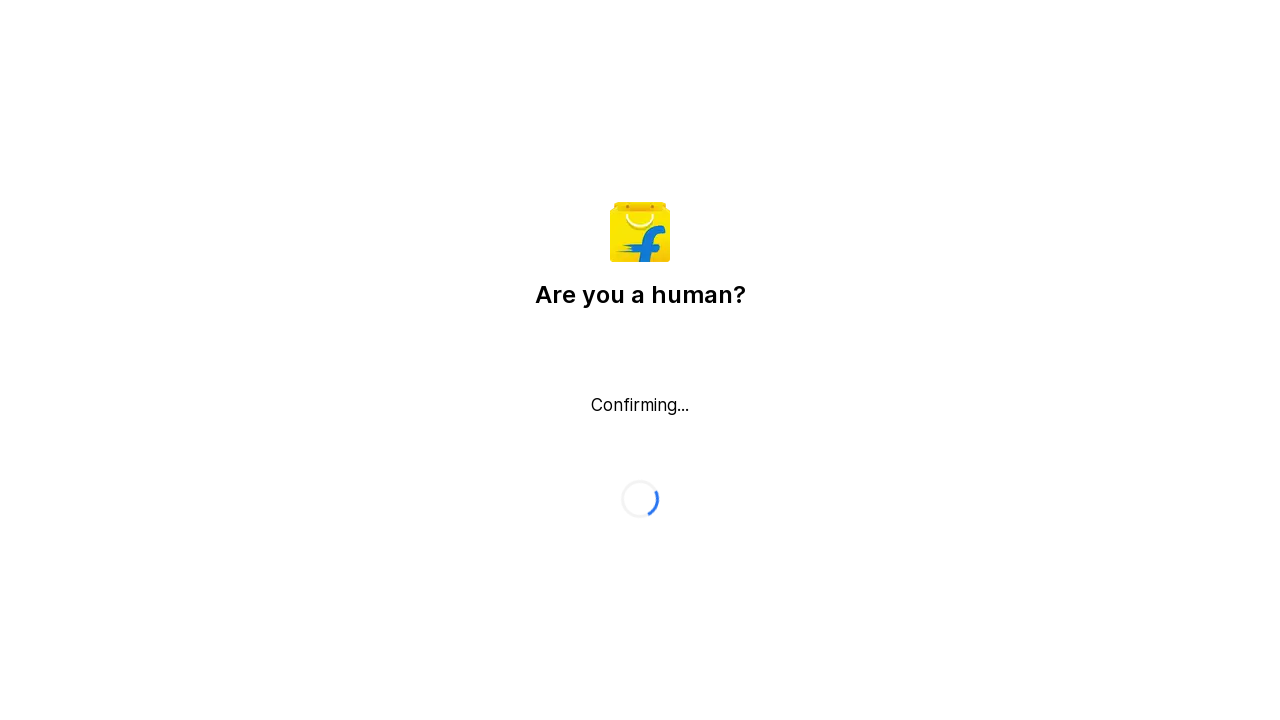

Waited 1000ms for content to load after scroll 2
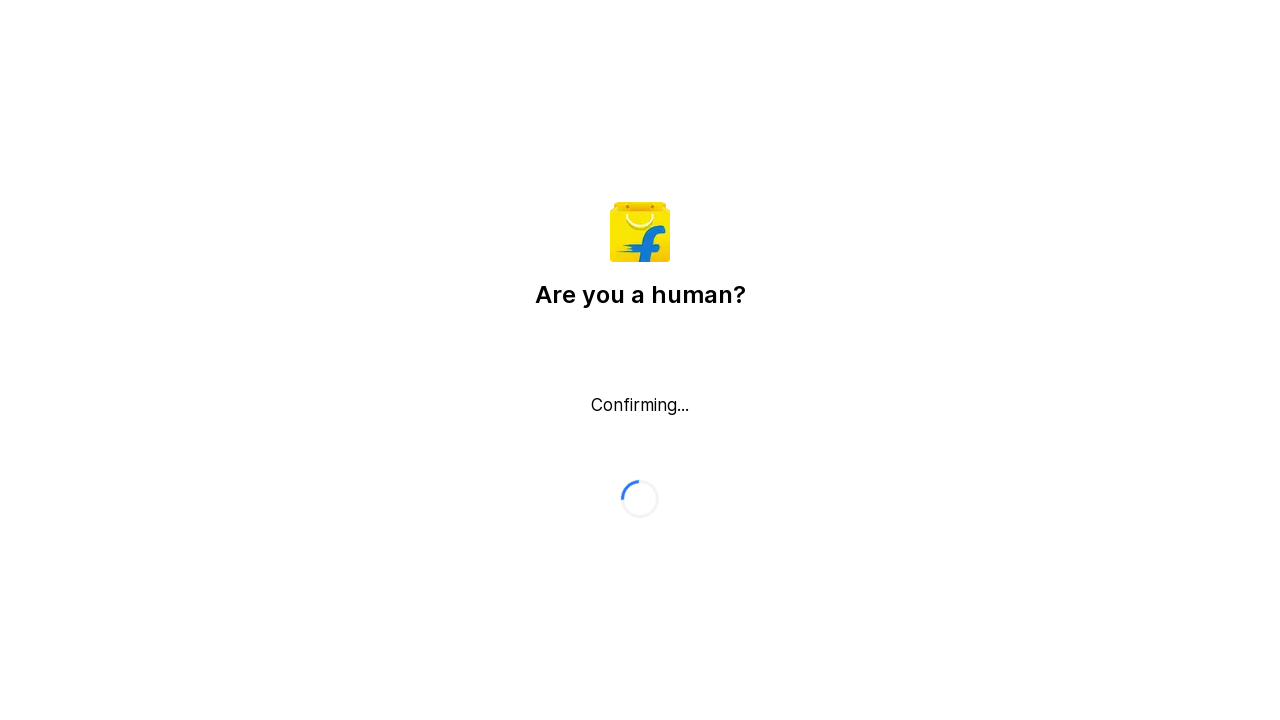

Scrolled down by 600 pixels (scroll iteration 3/10)
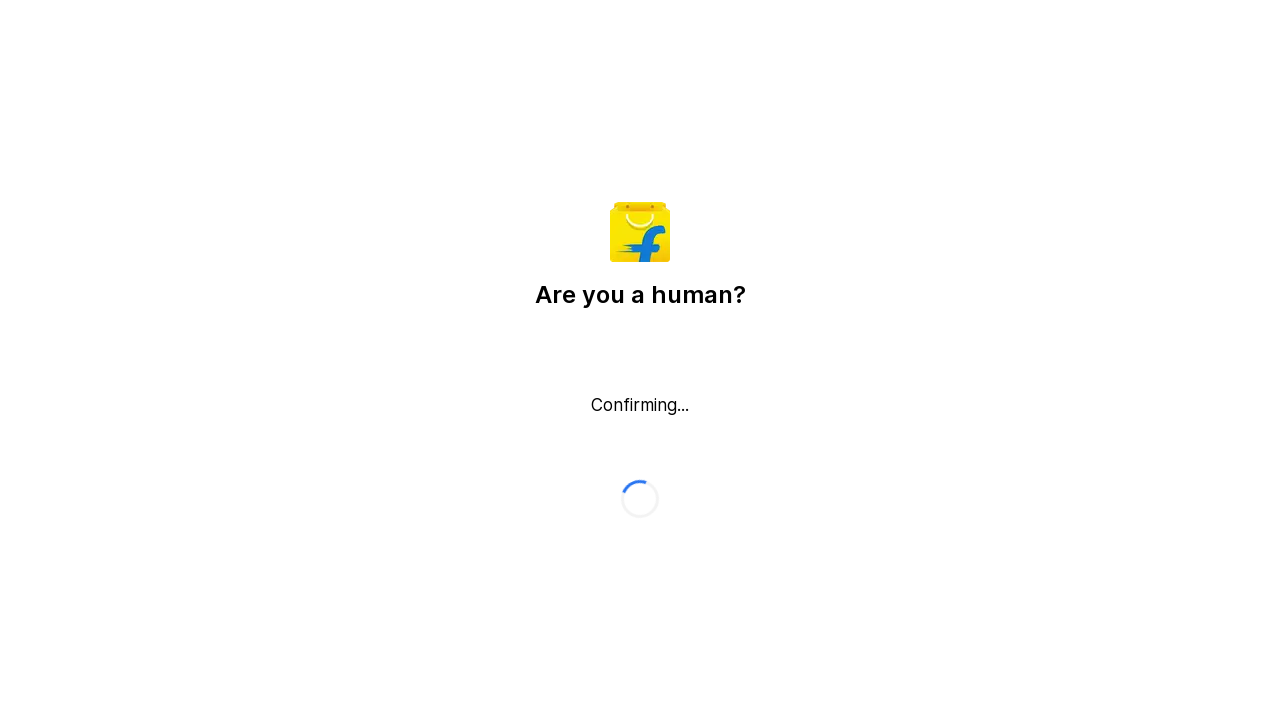

Waited 1000ms for content to load after scroll 3
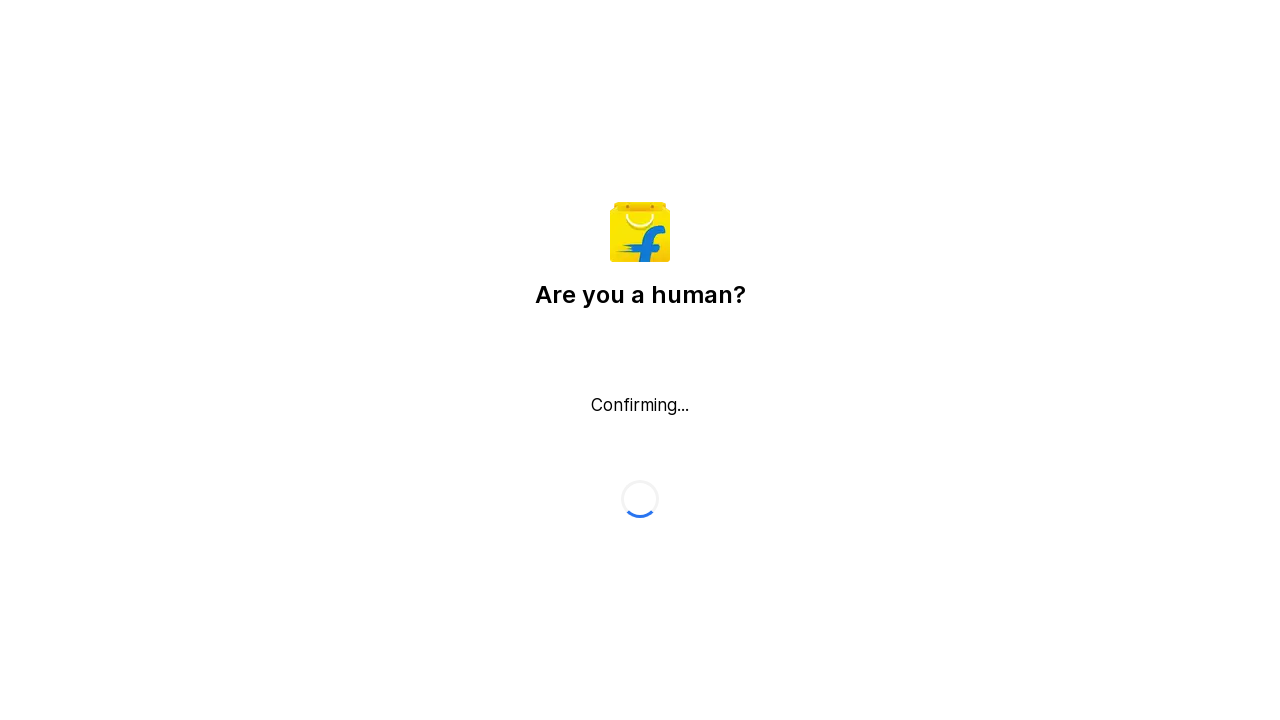

Scrolled down by 600 pixels (scroll iteration 4/10)
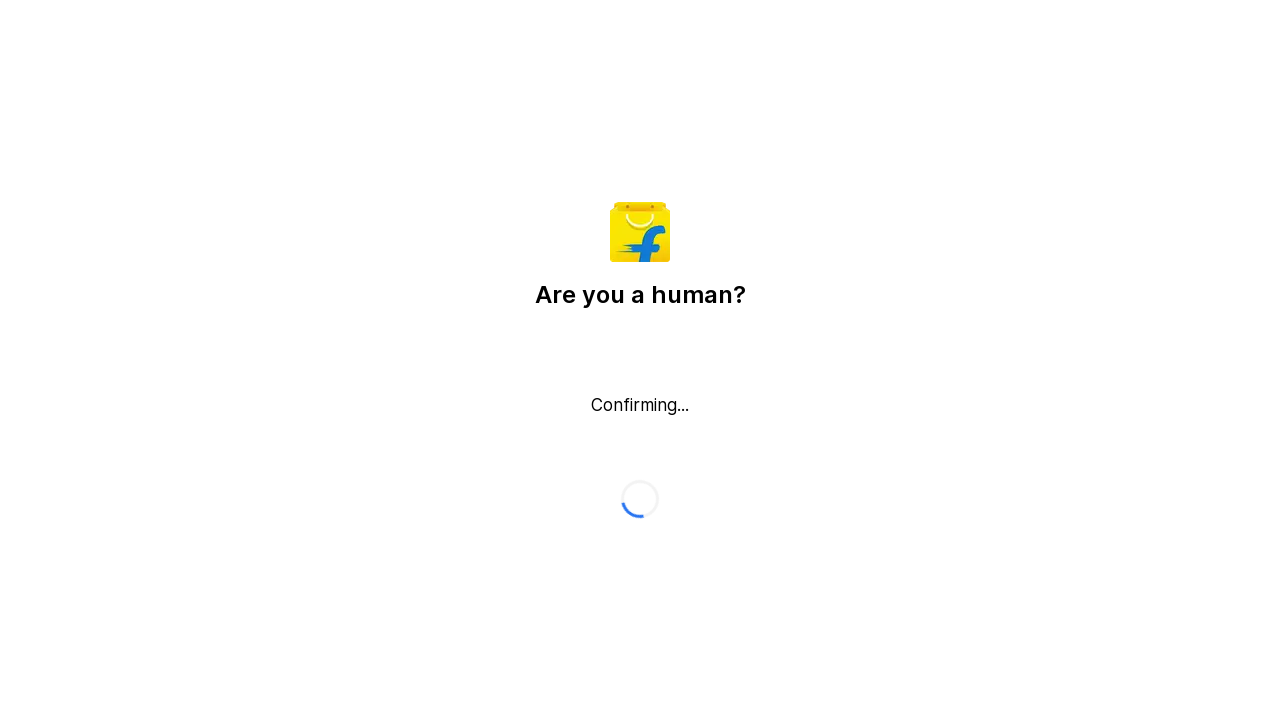

Waited 1000ms for content to load after scroll 4
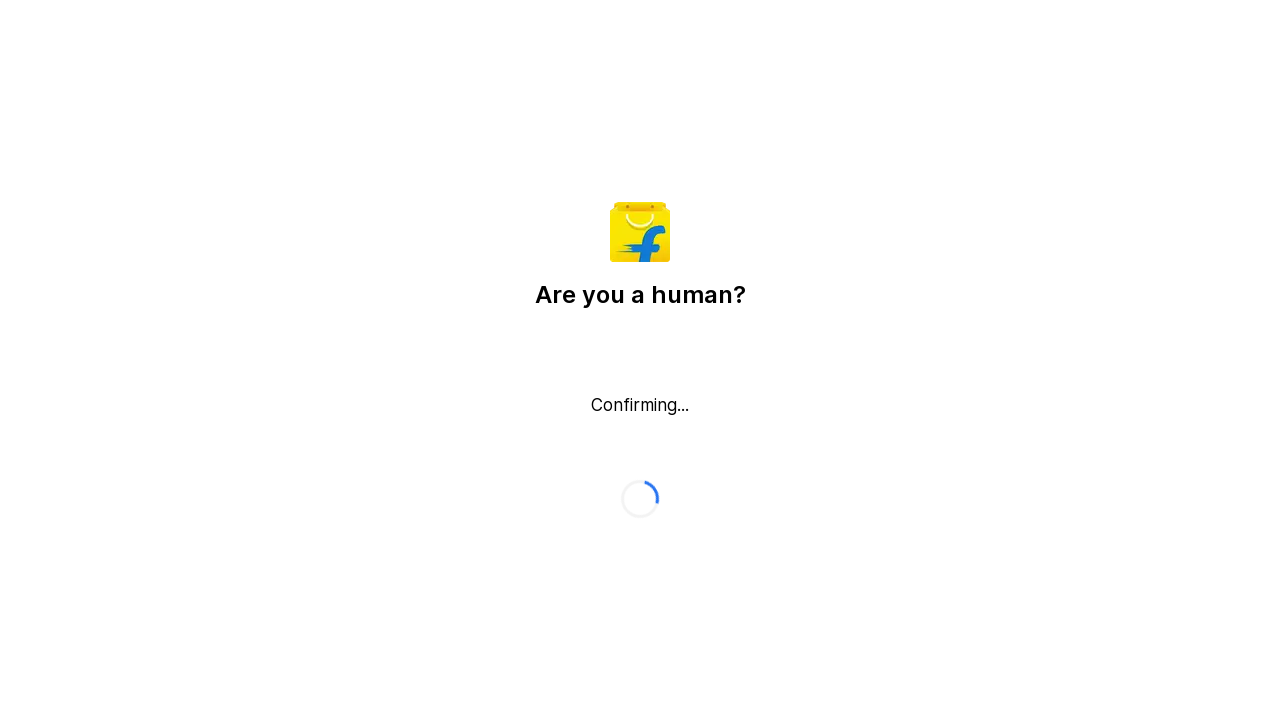

Scrolled down by 600 pixels (scroll iteration 5/10)
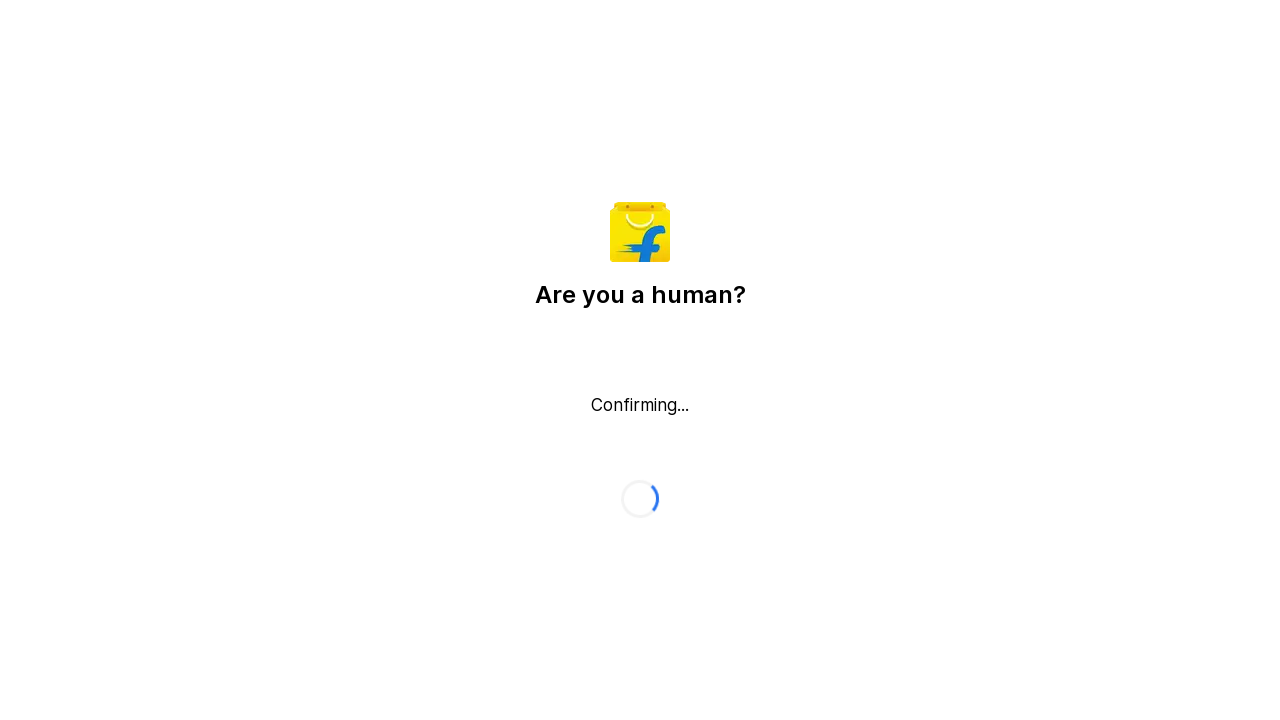

Waited 1000ms for content to load after scroll 5
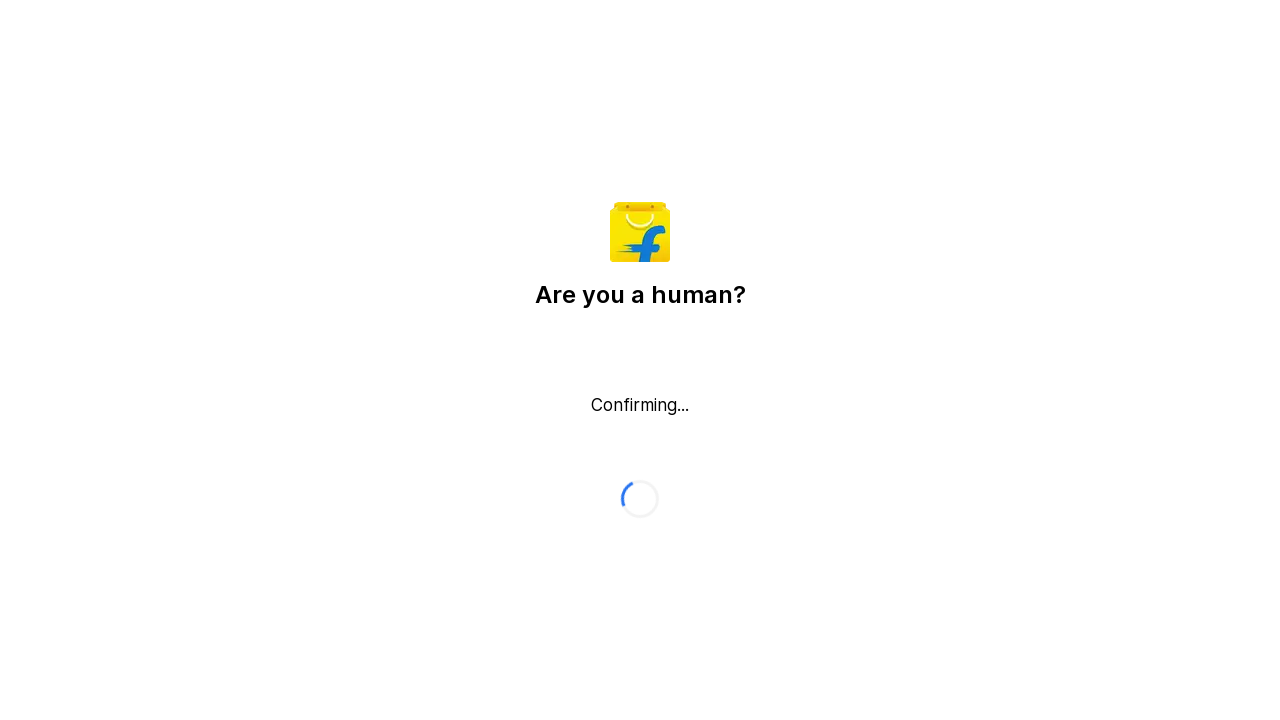

Scrolled down by 600 pixels (scroll iteration 6/10)
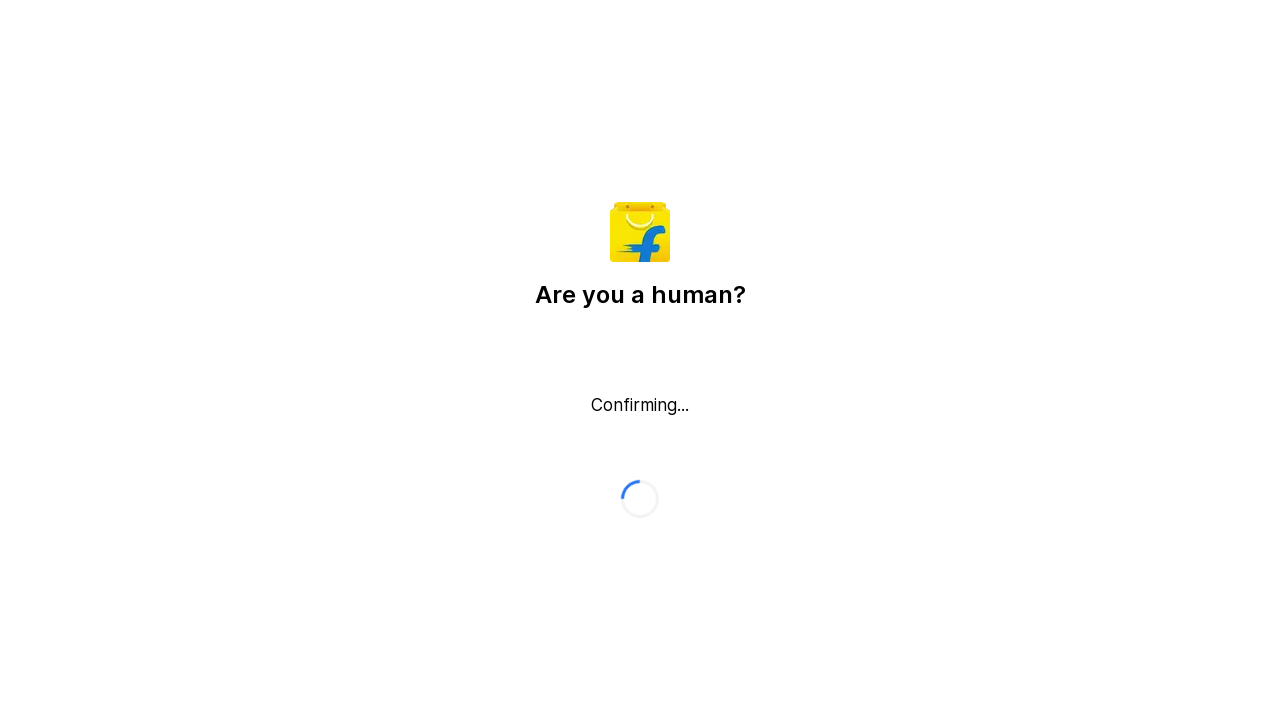

Waited 1000ms for content to load after scroll 6
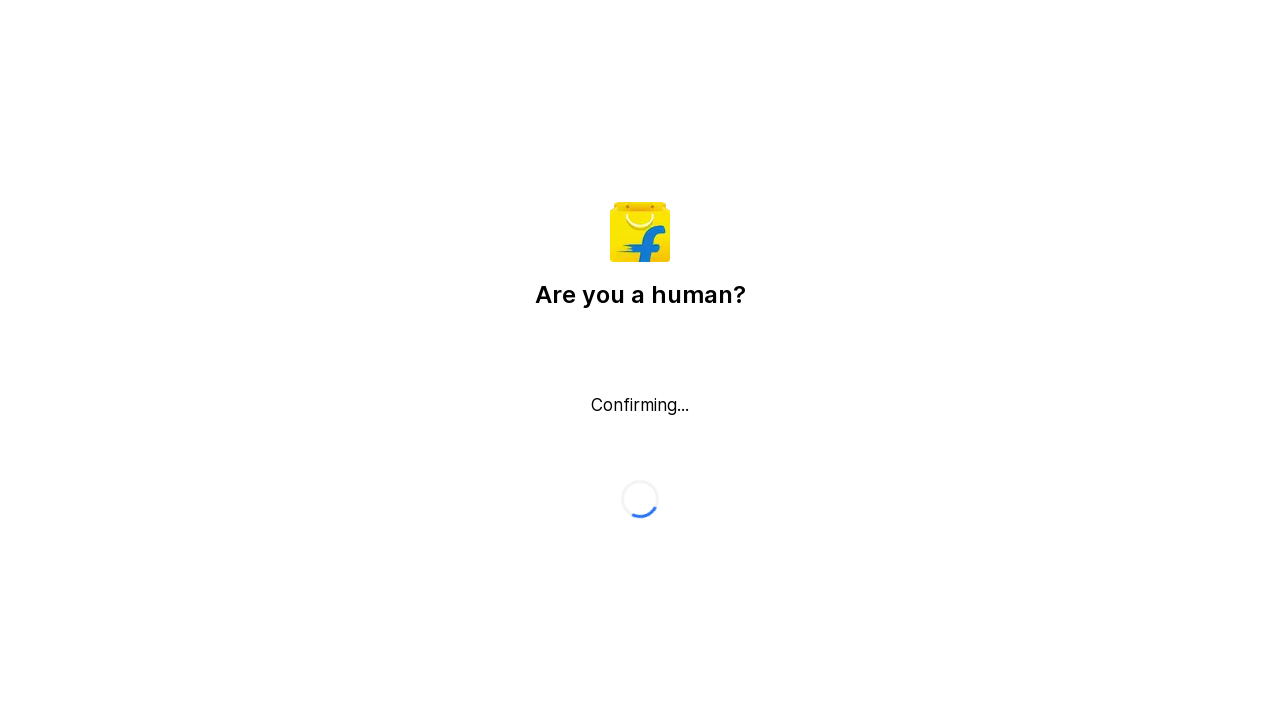

Scrolled down by 600 pixels (scroll iteration 7/10)
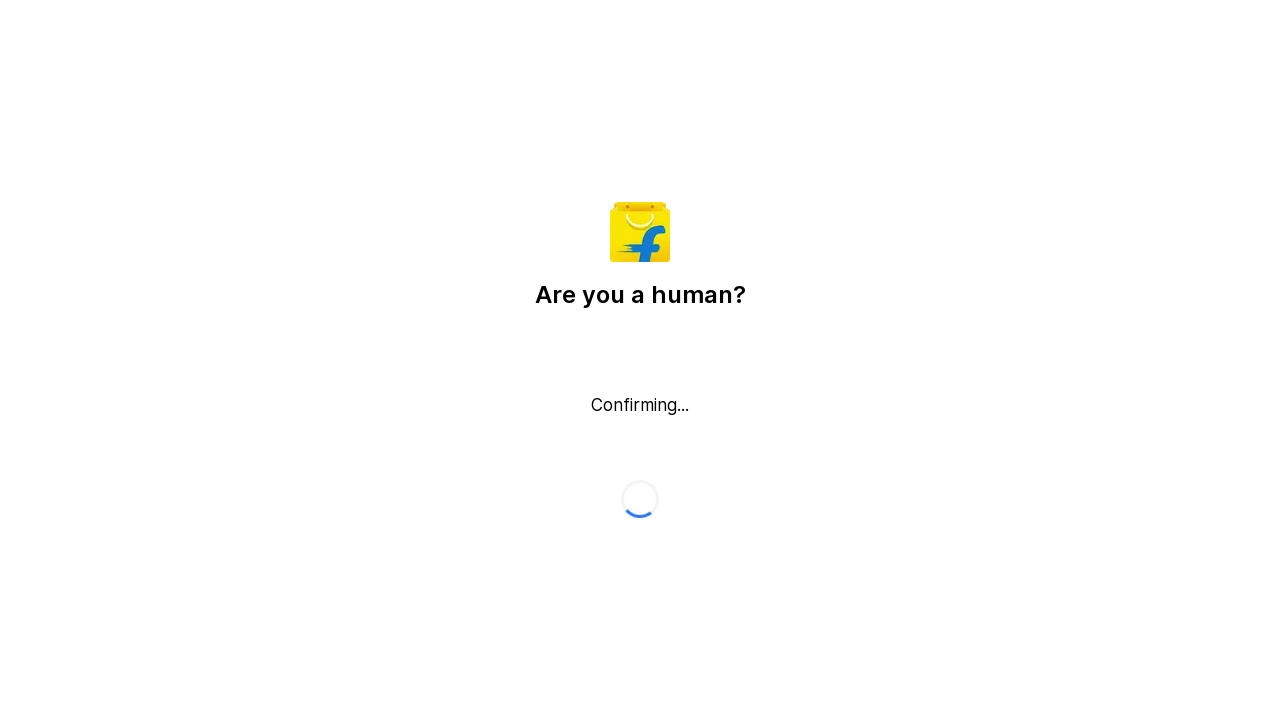

Waited 1000ms for content to load after scroll 7
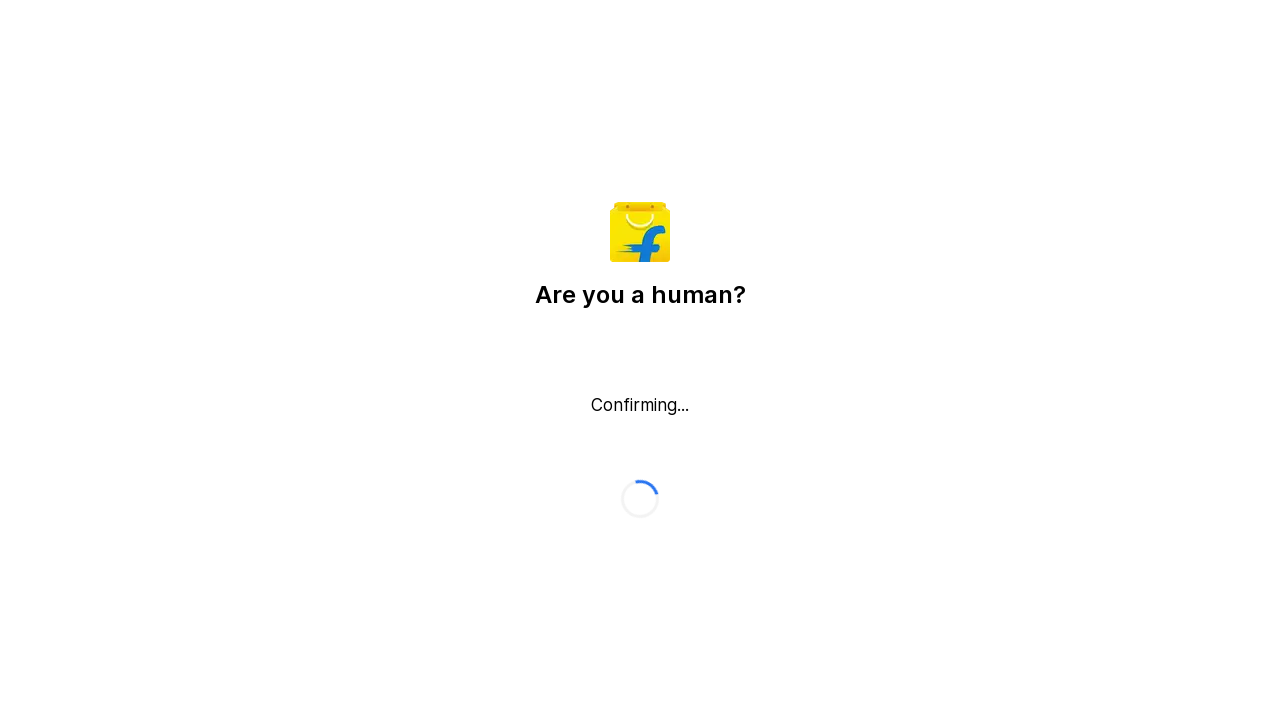

Scrolled down by 600 pixels (scroll iteration 8/10)
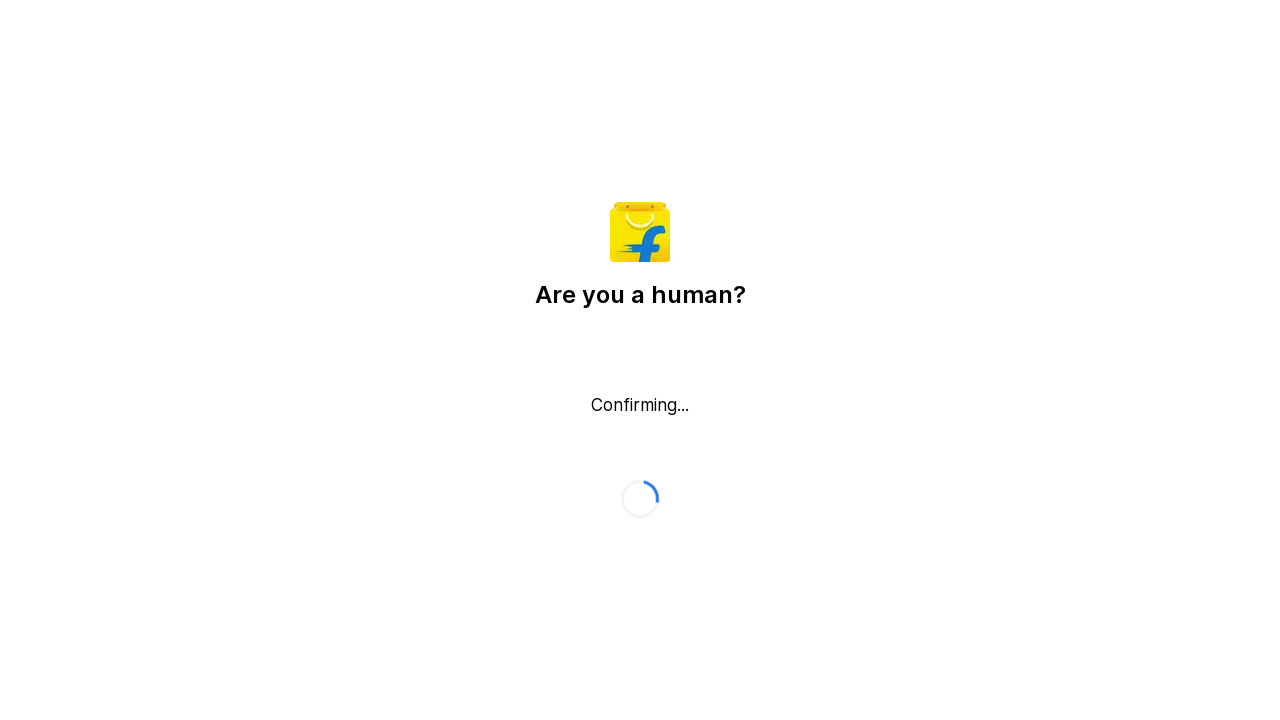

Waited 1000ms for content to load after scroll 8
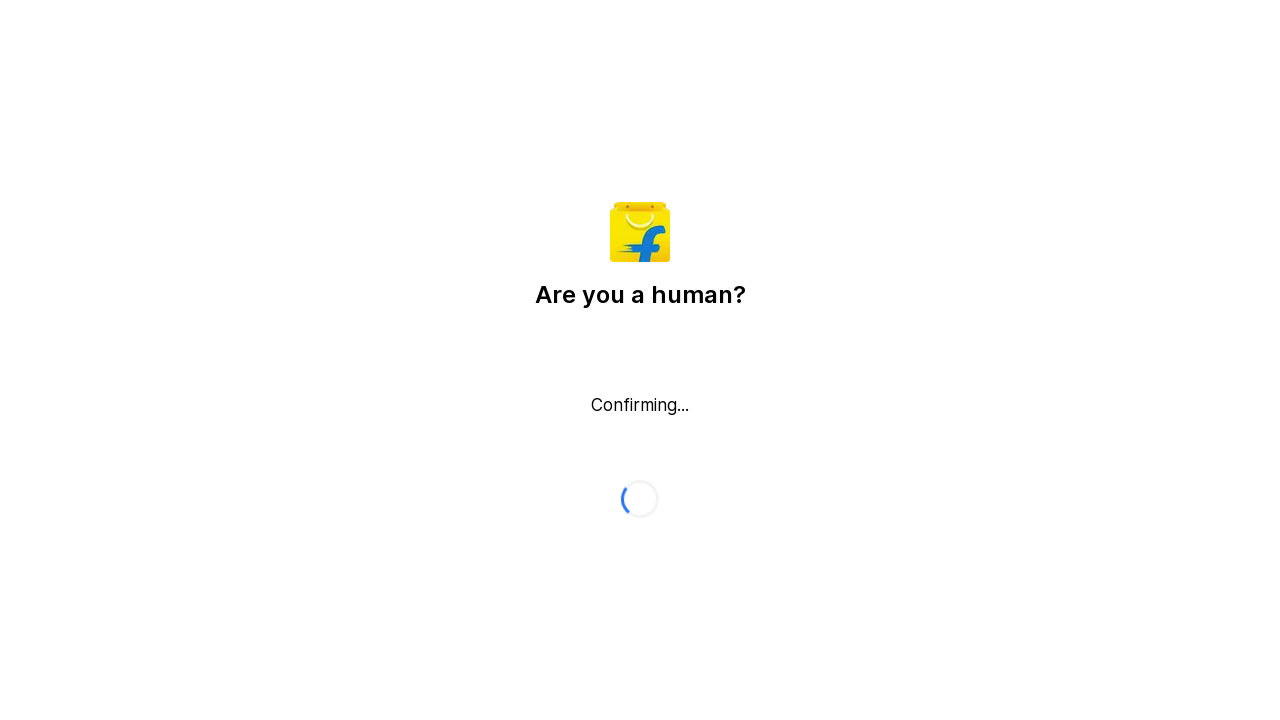

Scrolled down by 600 pixels (scroll iteration 9/10)
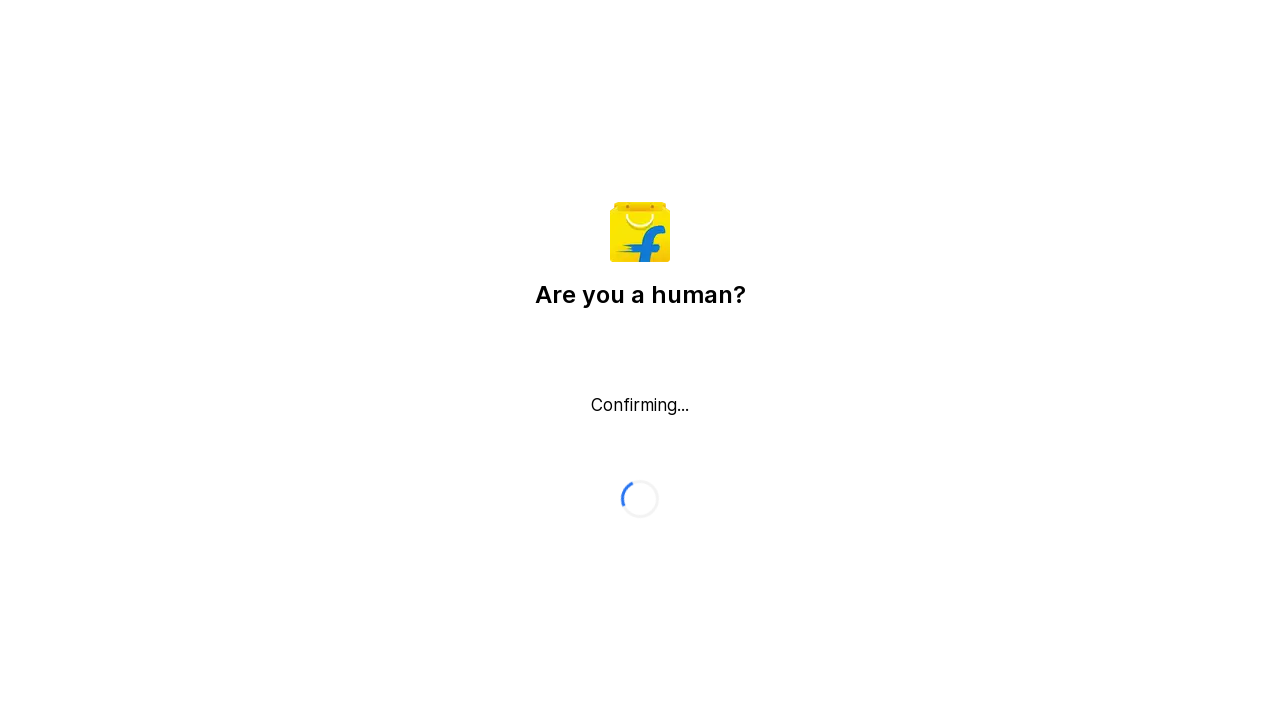

Waited 1000ms for content to load after scroll 9
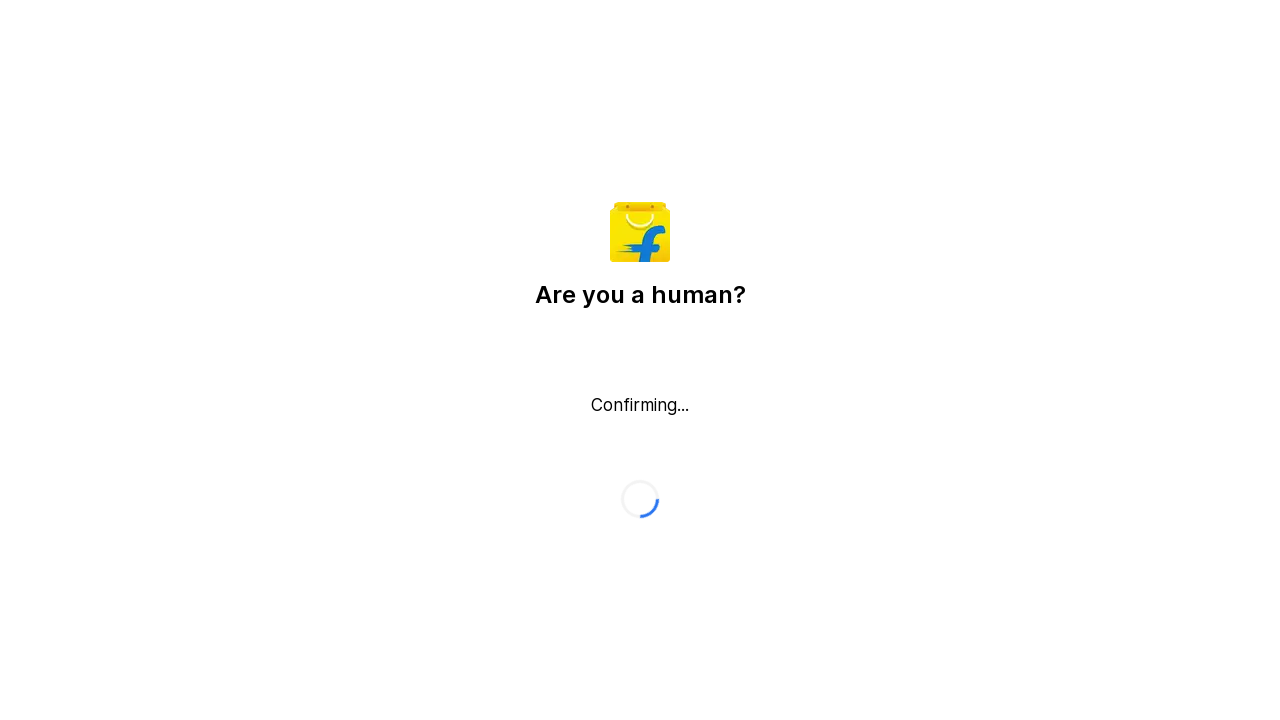

Scrolled down by 600 pixels (scroll iteration 10/10)
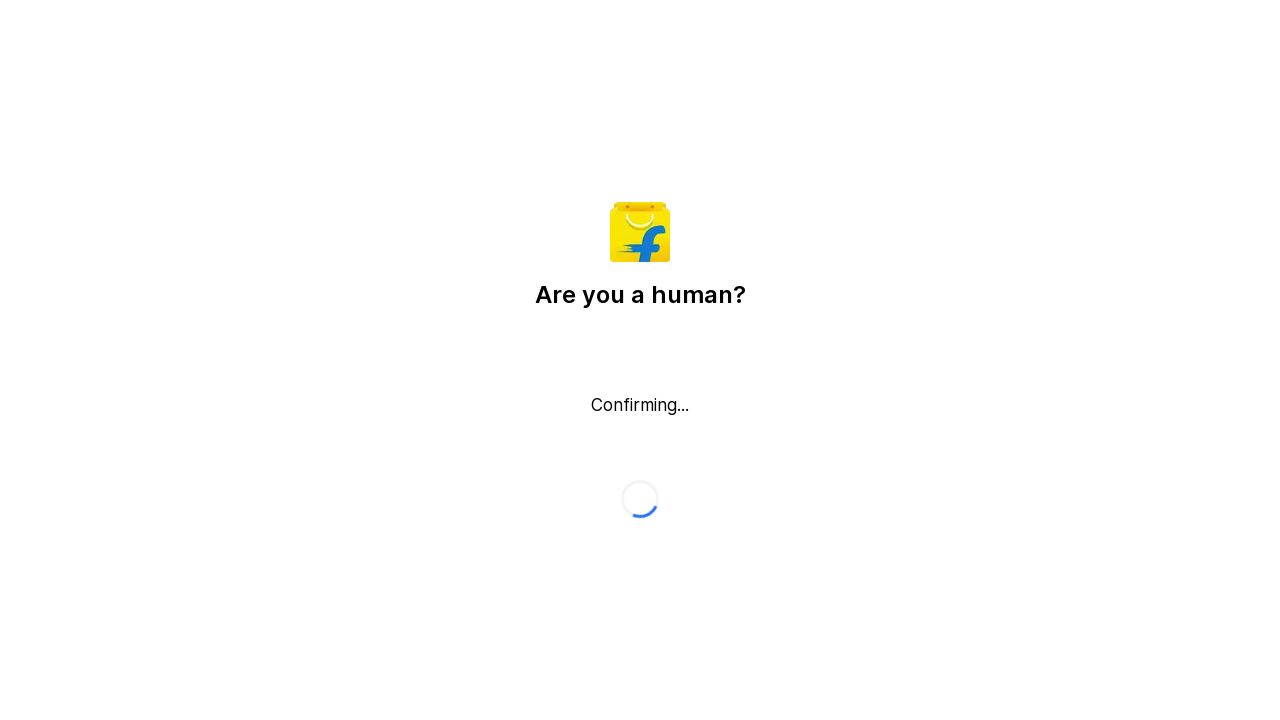

Waited 1000ms for content to load after scroll 10
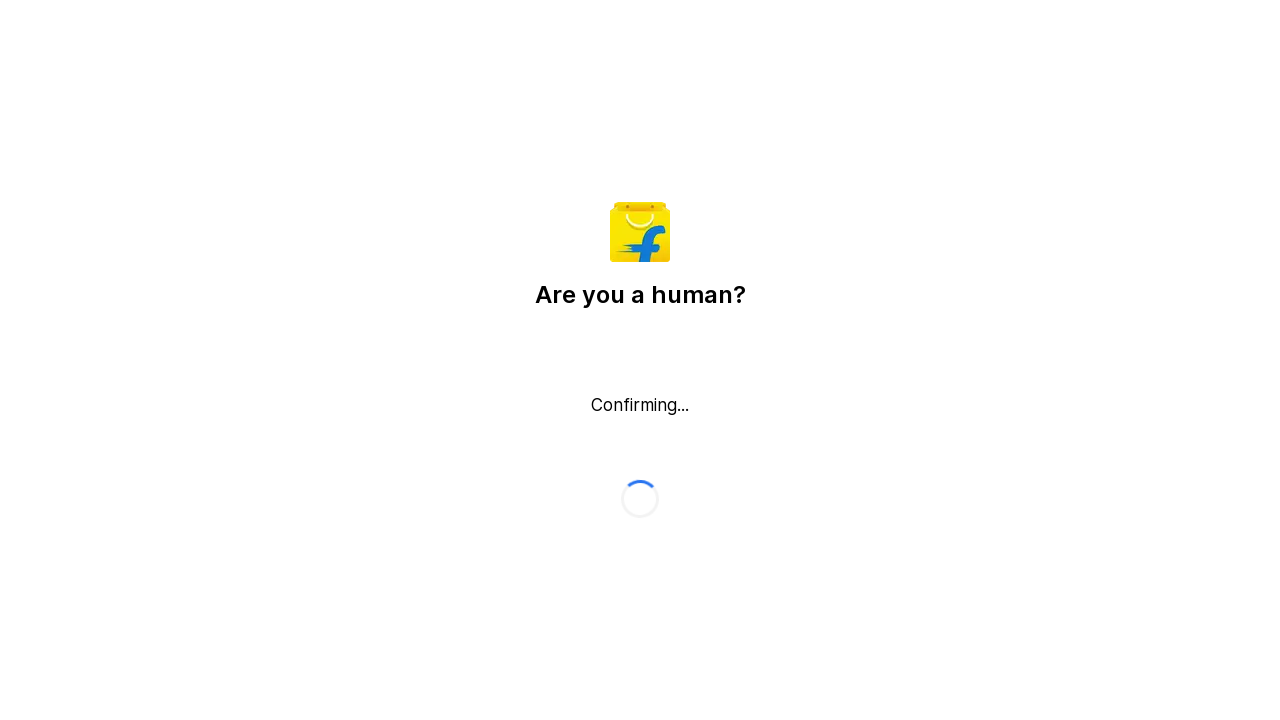

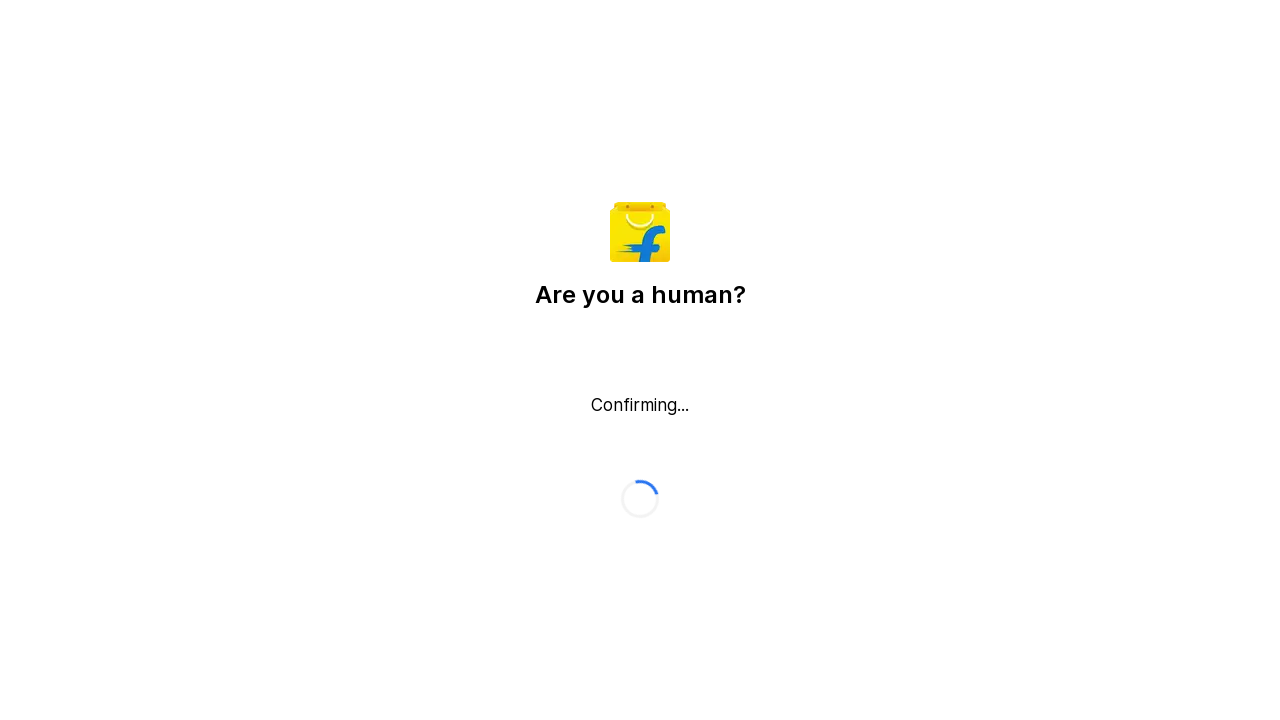